Tests the Welsh translated bank holidays page and tab navigation between regions

Starting URL: https://www.gov.uk/gwyliau-banc

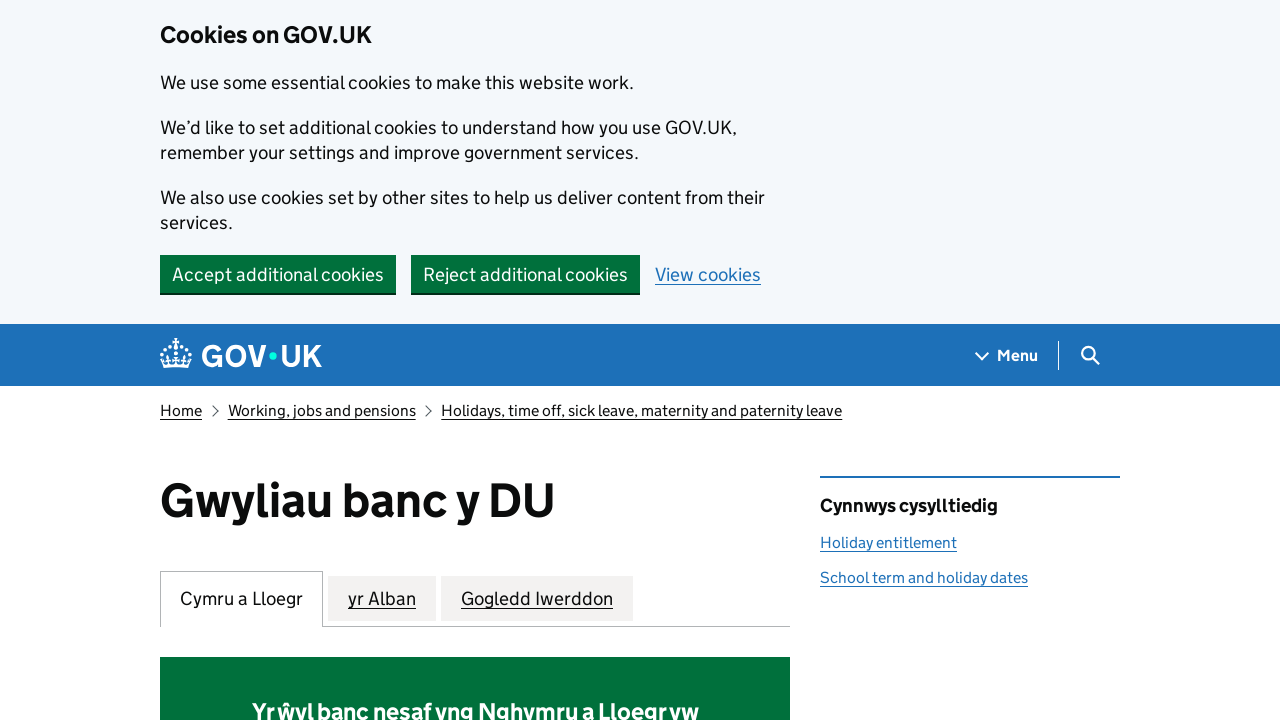

Verified main Welsh heading 'Gwyliau banc y DU' is visible
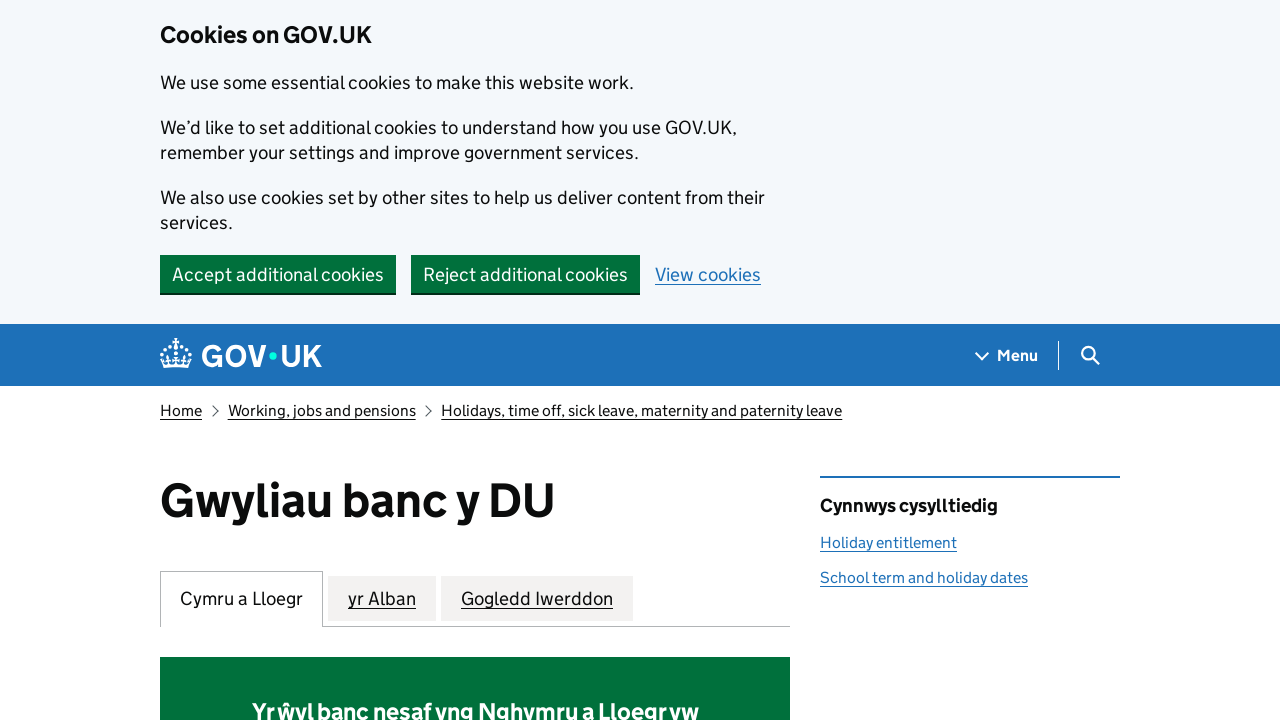

Verified Wales and England content is shown by default in Welsh
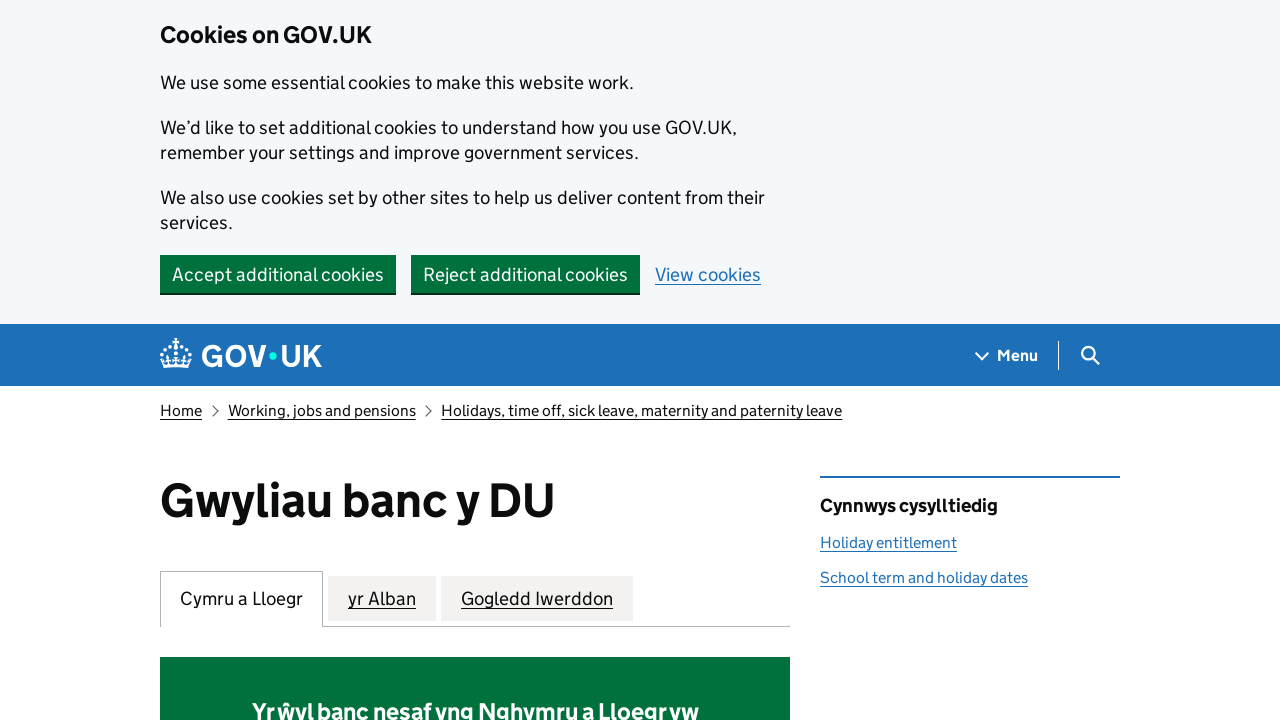

Clicked Scotland tab (yr Alban) at (382, 598) on internal:role=tab[name="yr Alban"i]
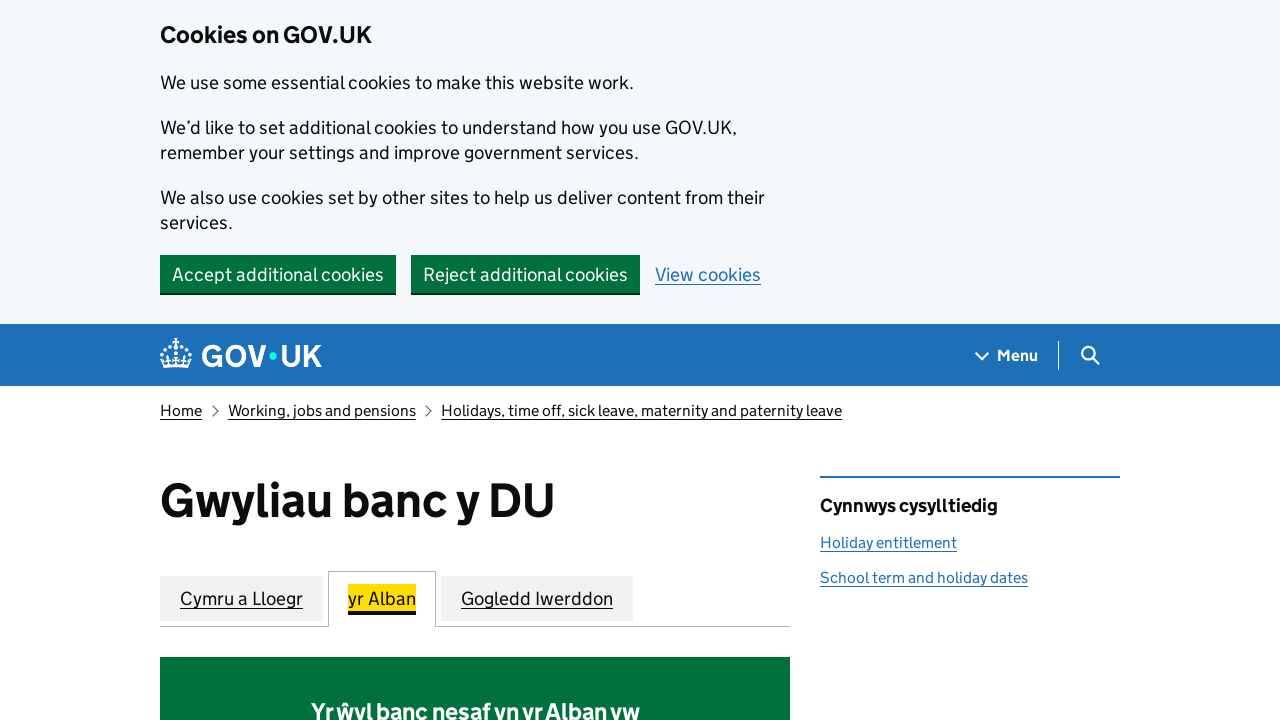

Verified Scotland content is shown in Welsh
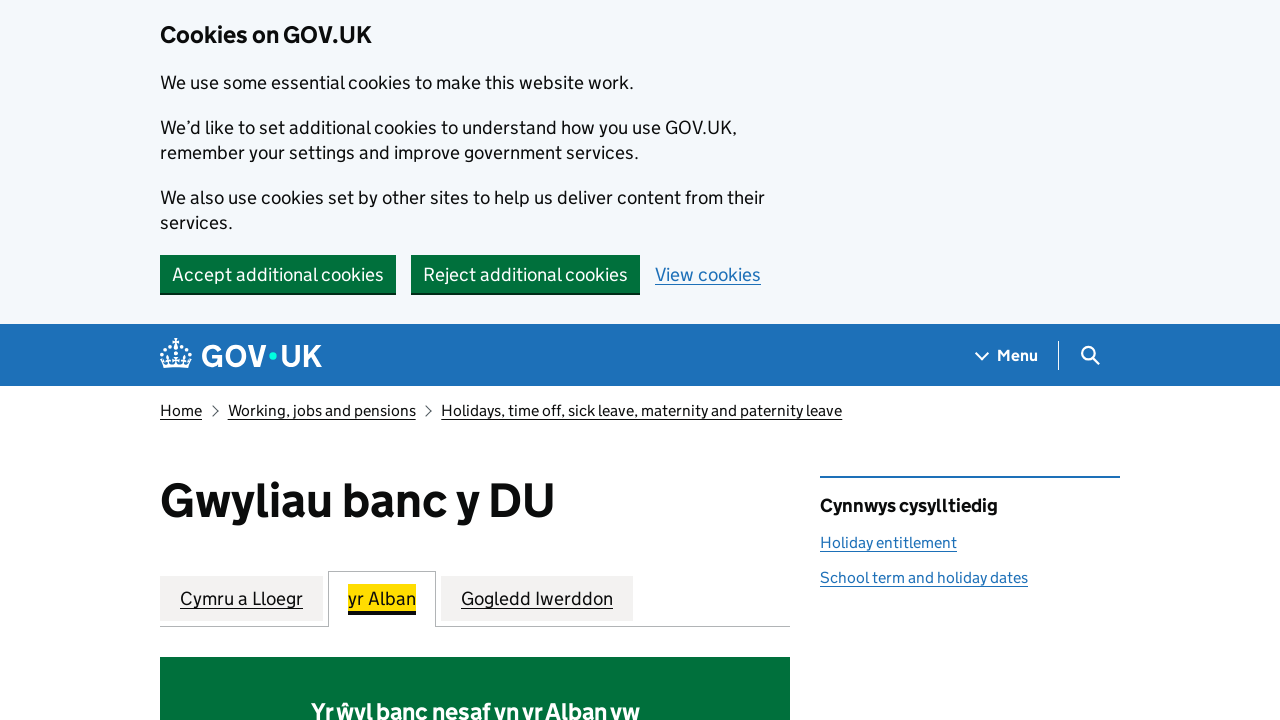

Clicked Northern Ireland tab (Gogledd Iwerddon) at (537, 598) on internal:role=tab[name="Gogledd Iwerddon"i]
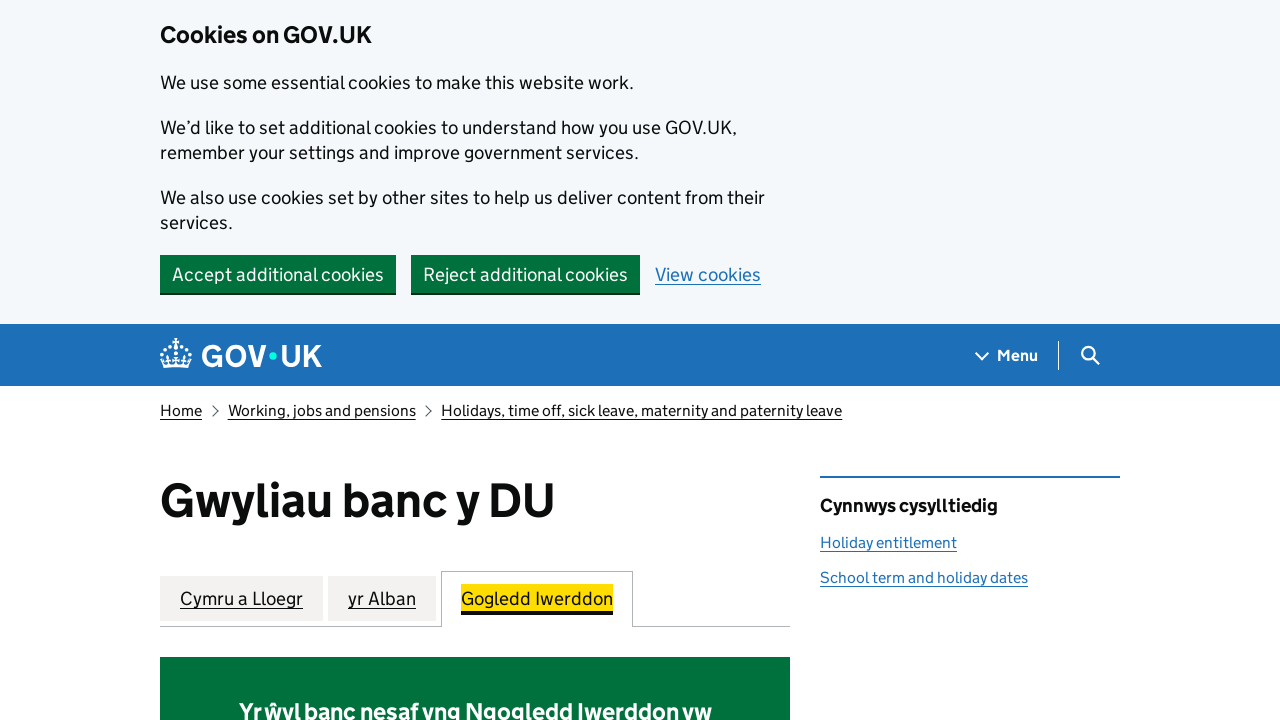

Verified Northern Ireland content is shown in Welsh
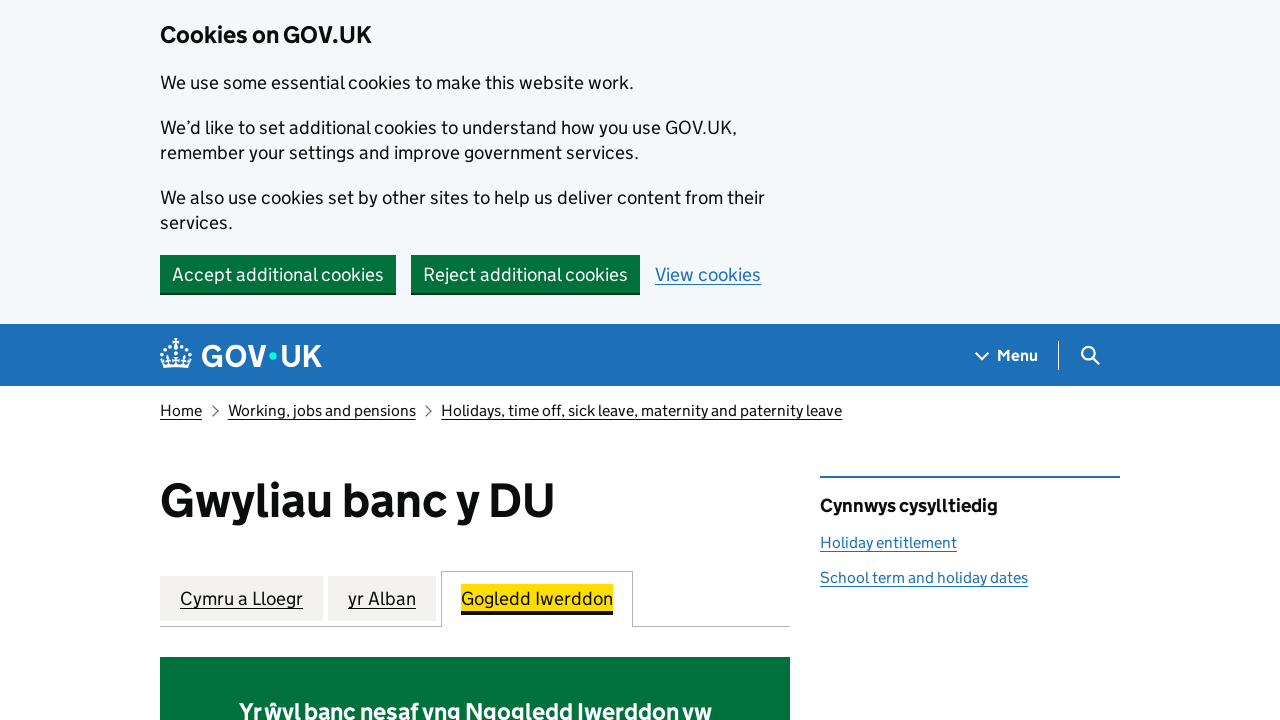

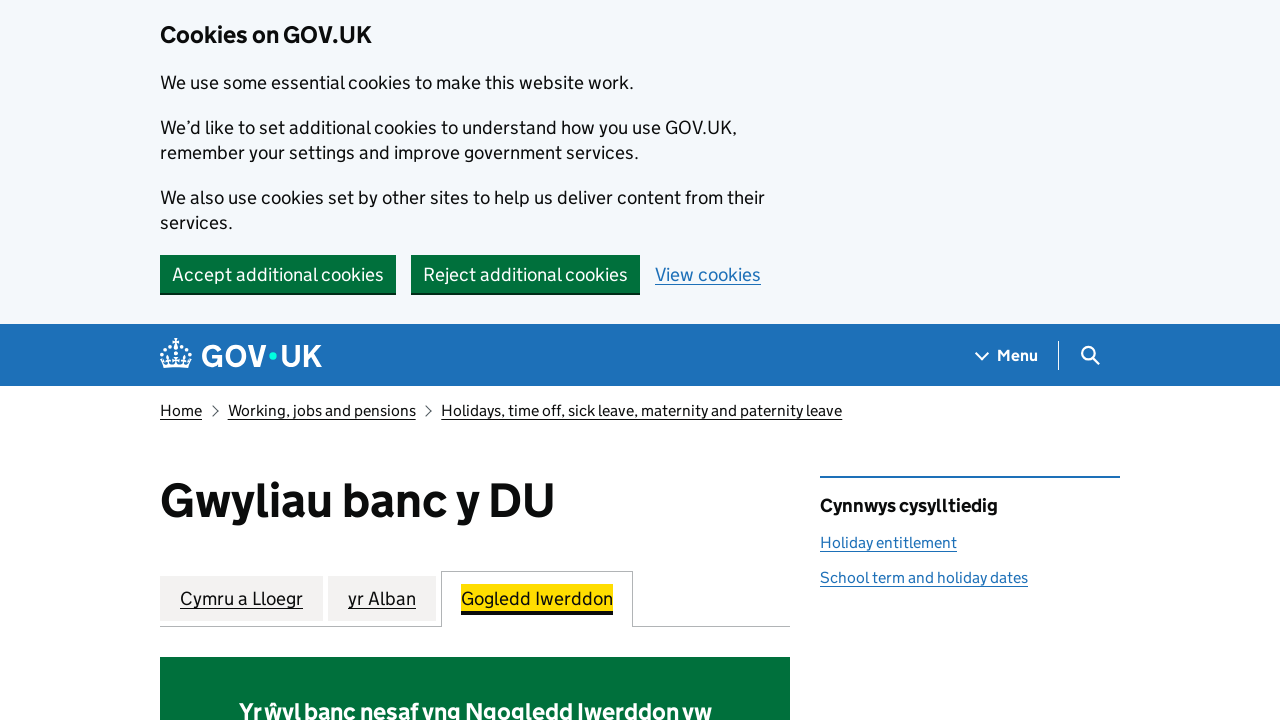